Tests dynamic controls by clicking the Remove button for checkbox and verifying the "It's gone!" message

Starting URL: https://the-internet.herokuapp.com/dynamic_controls

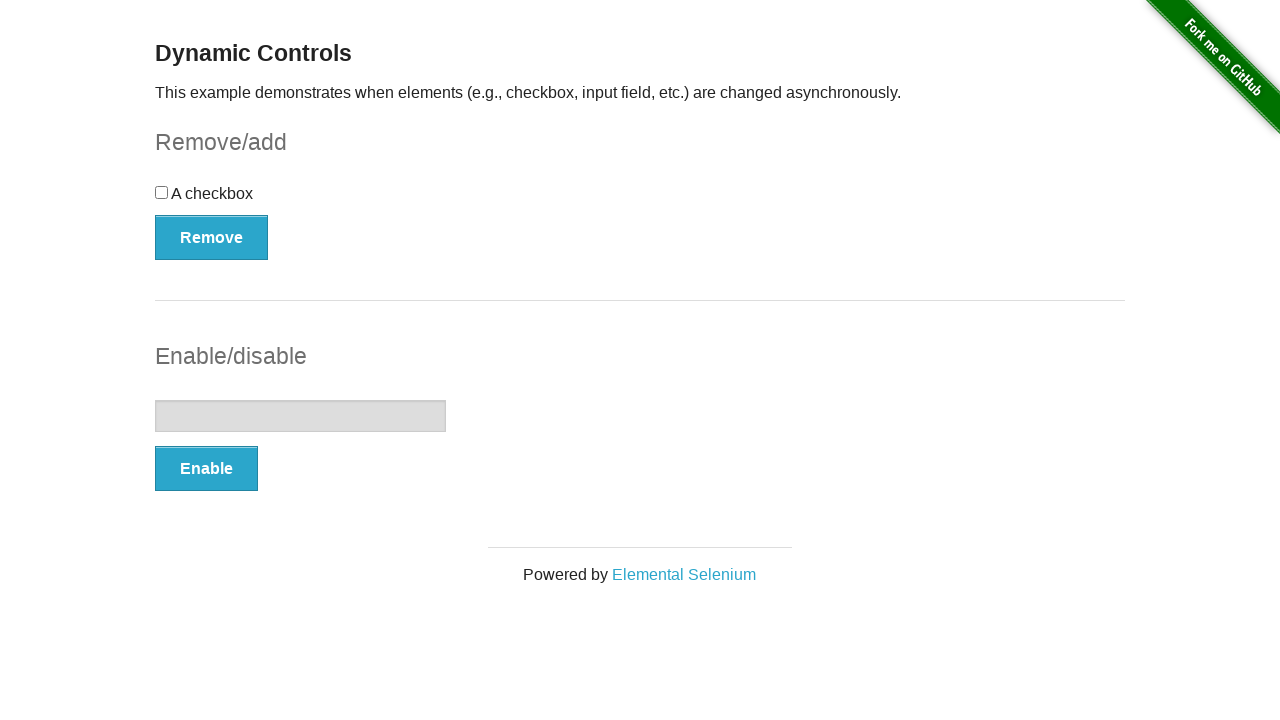

Clicked the Remove button for checkbox section at (212, 237) on #checkbox-example > button
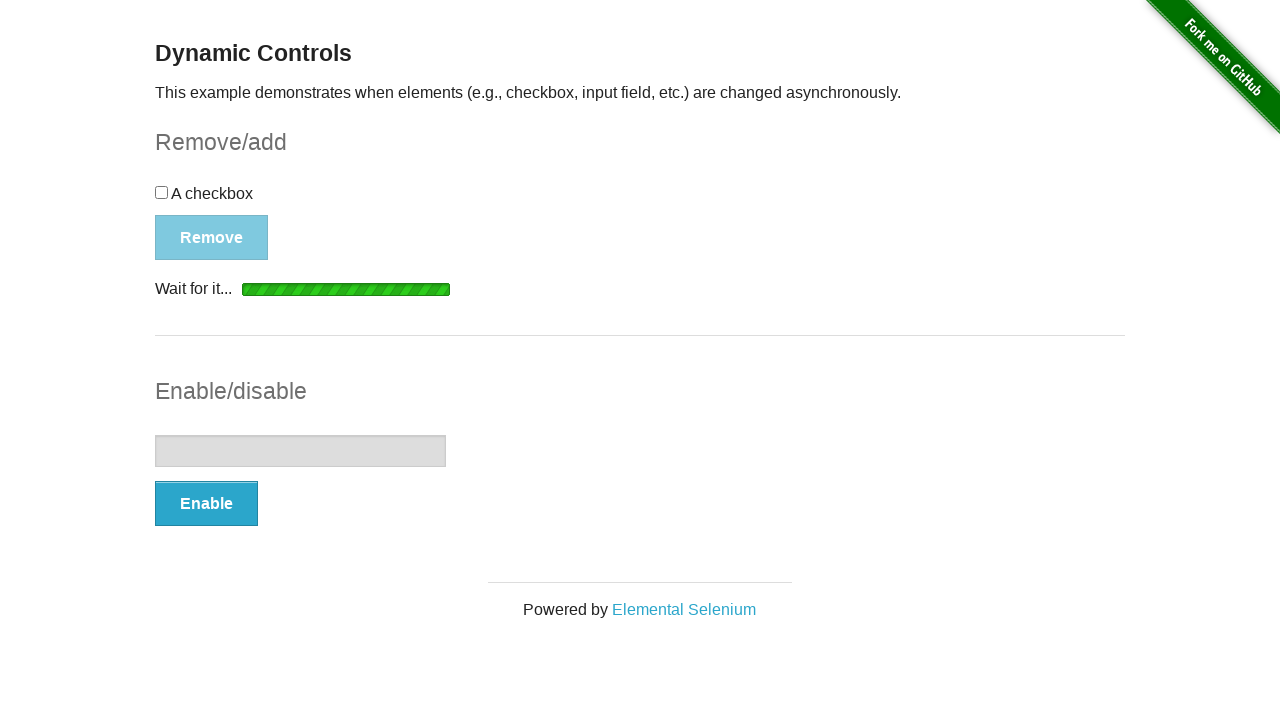

Waited for the message element to appear
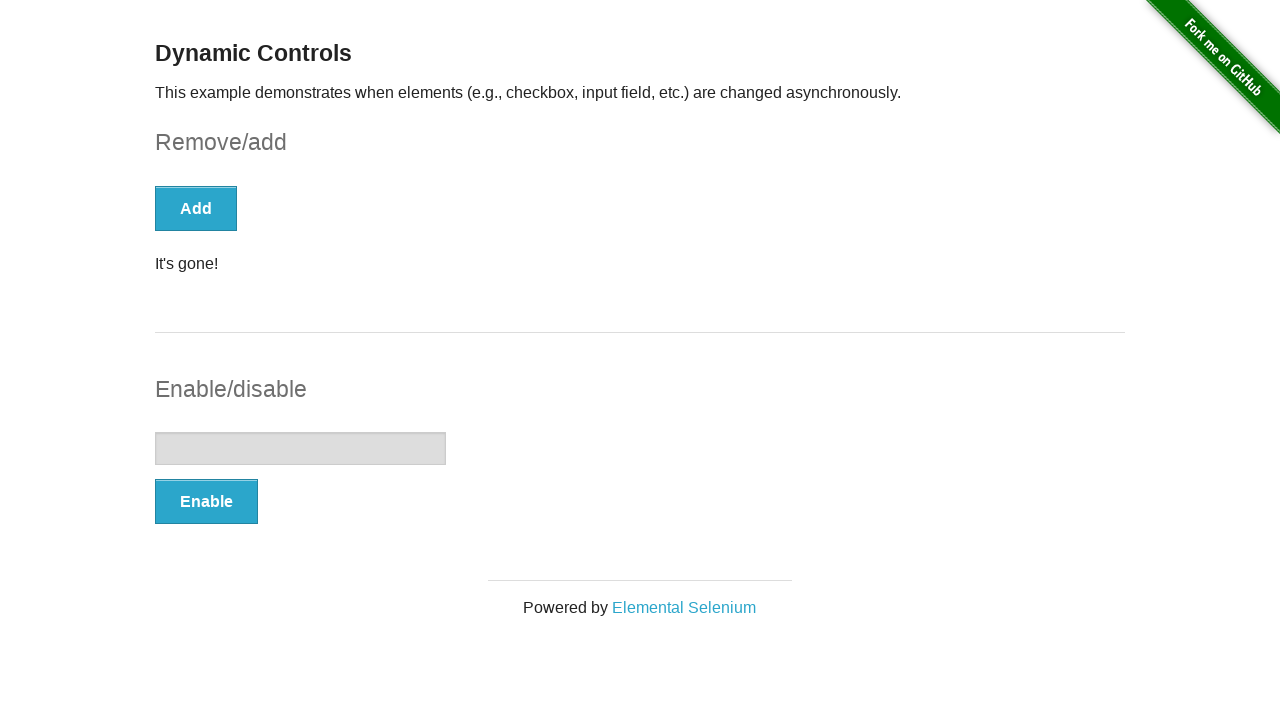

Retrieved message text content
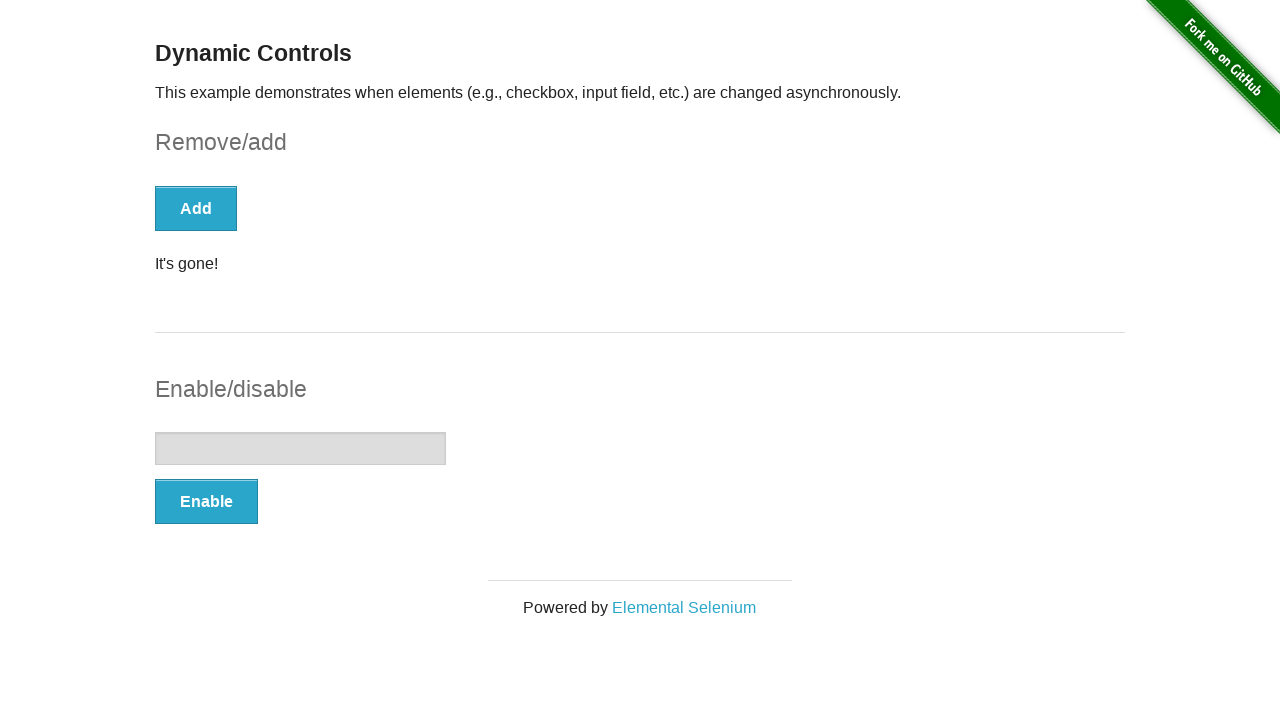

Verified message displays 'It's gone!' as expected
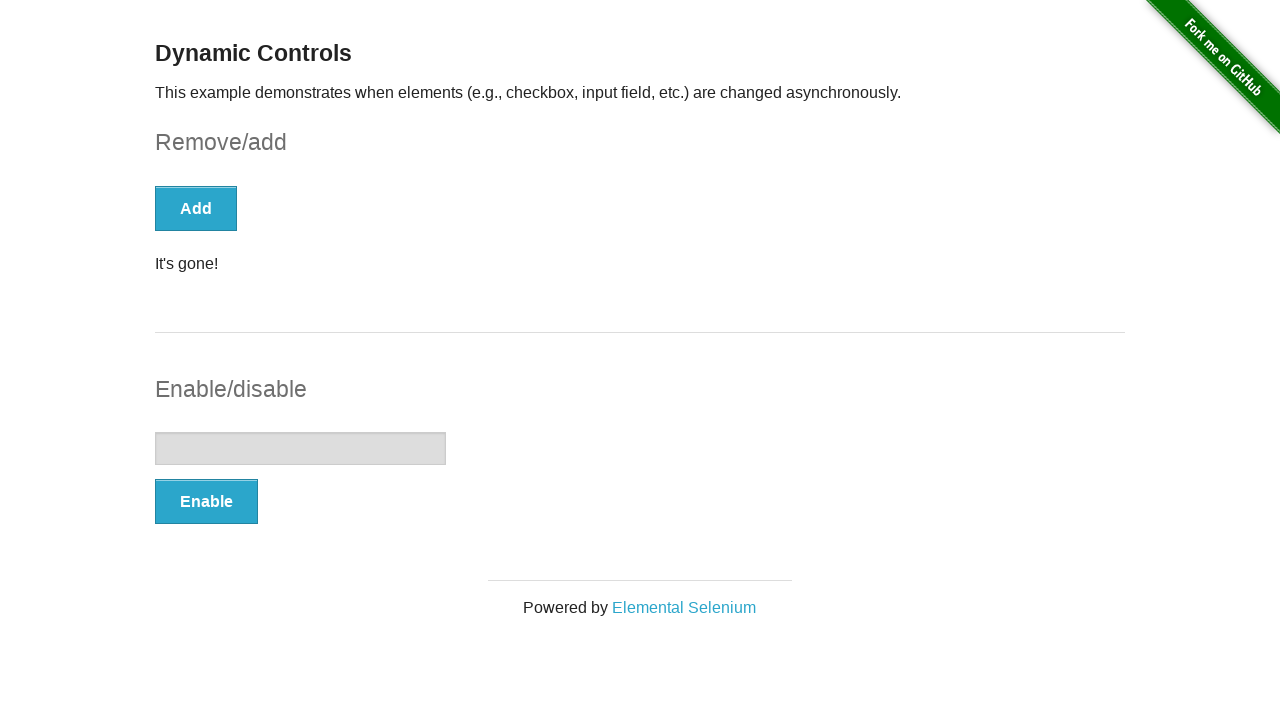

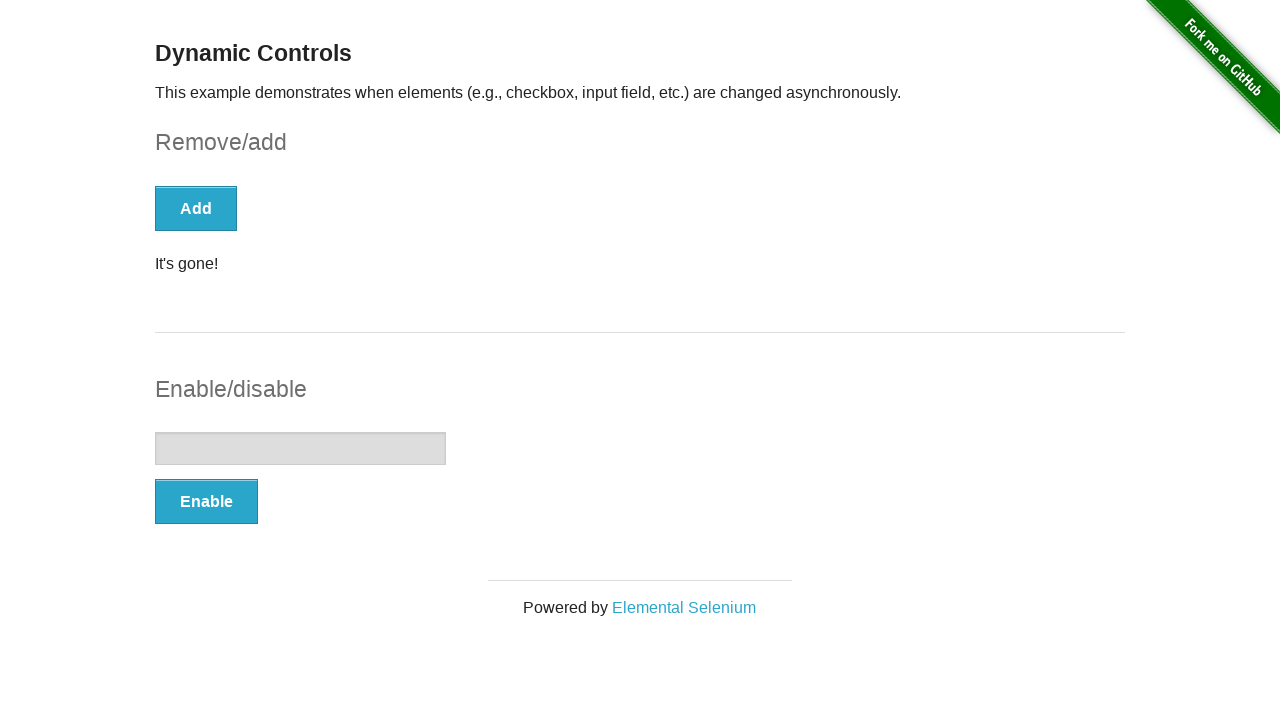